Tests that the Playwright homepage has "Playwright" in the title, verifies the "Get Started" link points to /docs/intro, clicks it, and confirms navigation to the intro page.

Starting URL: https://playwright.dev/

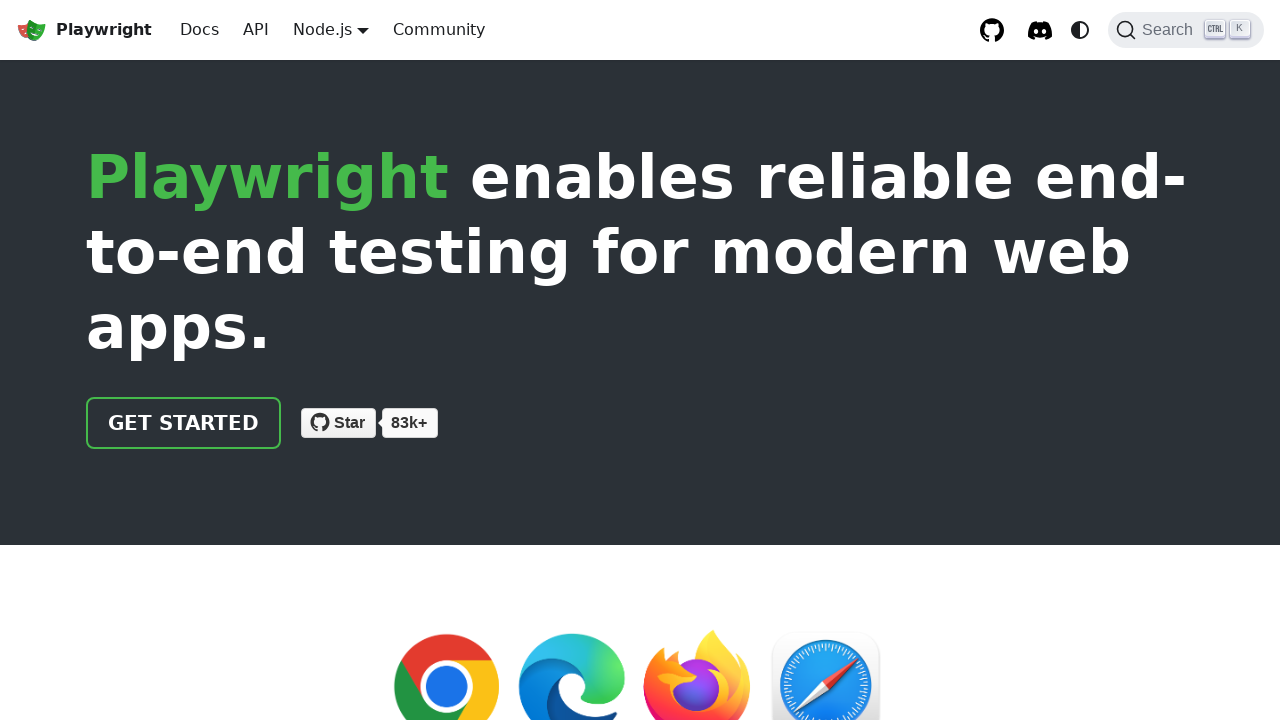

Verified page title contains 'Playwright'
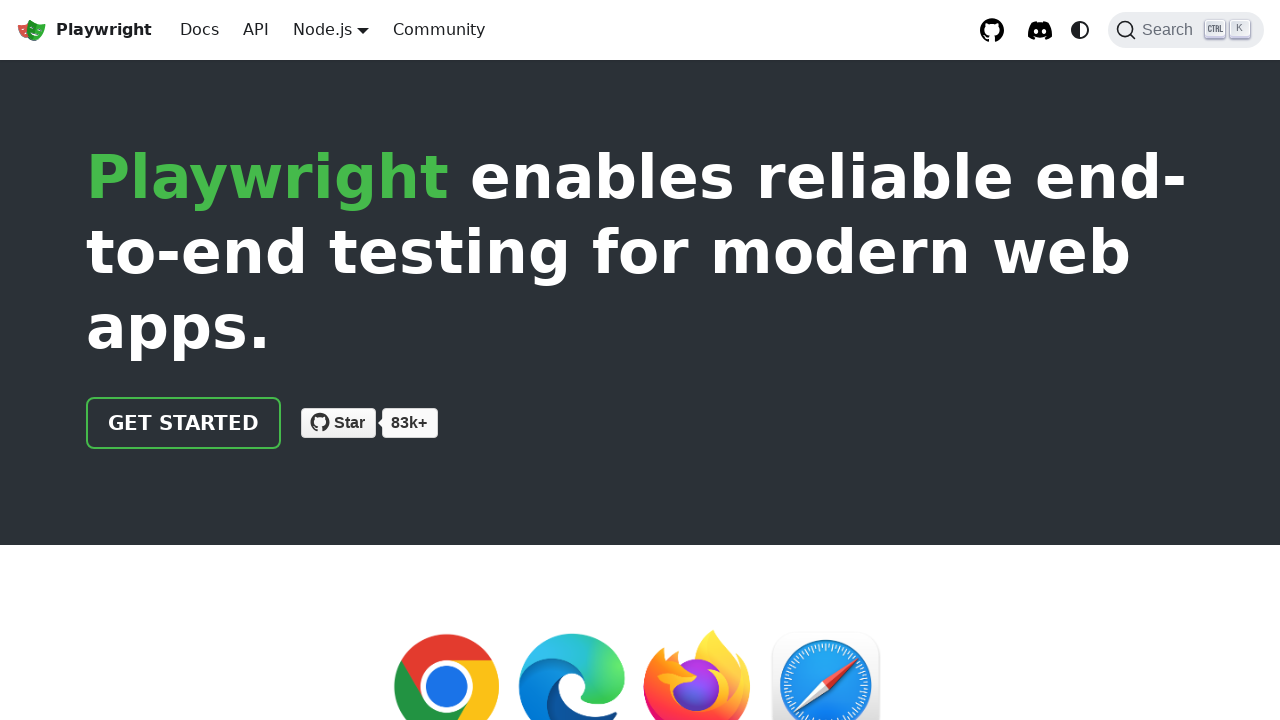

Located 'Get Started' link element
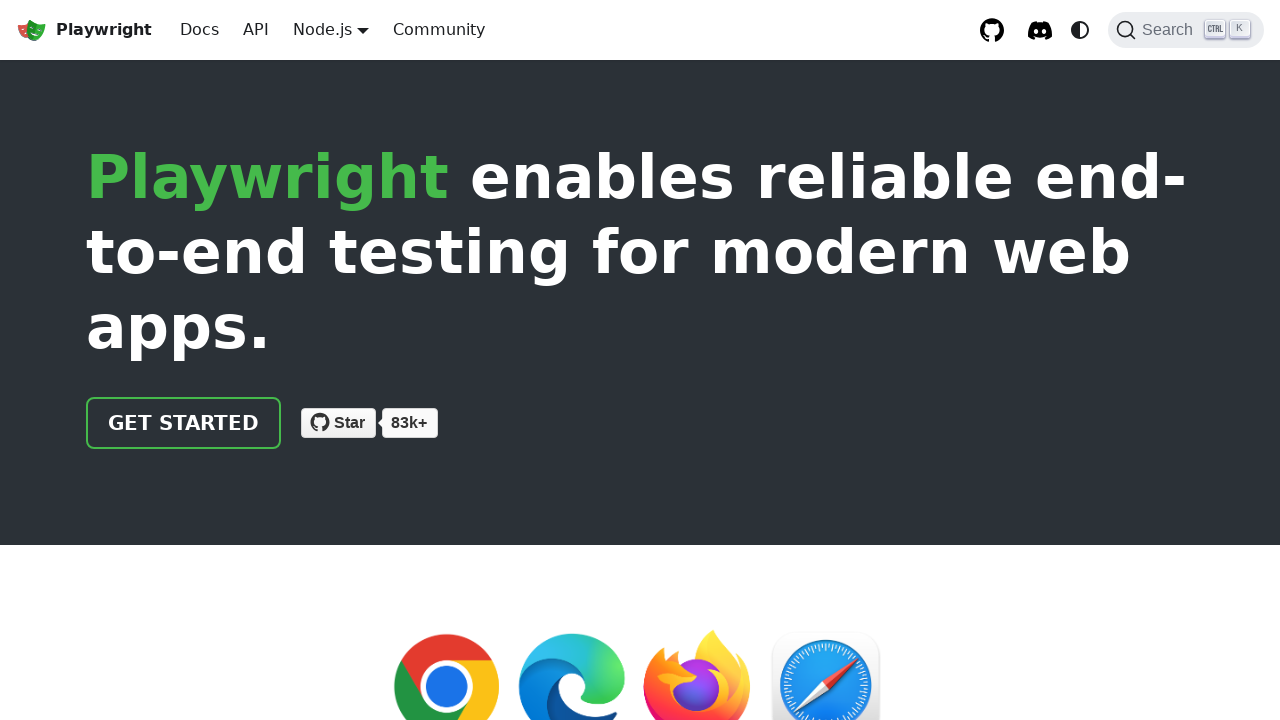

Verified 'Get Started' link href points to '/docs/intro'
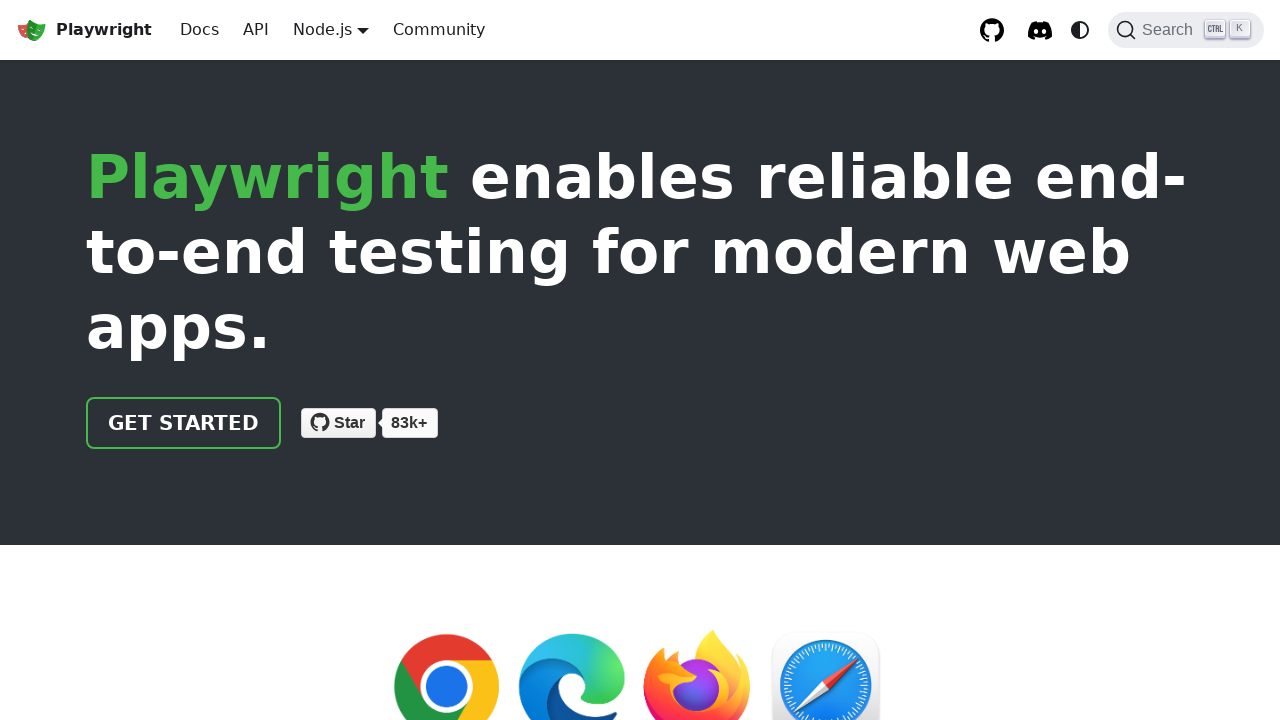

Clicked the 'Get Started' link at (184, 423) on text=Get Started
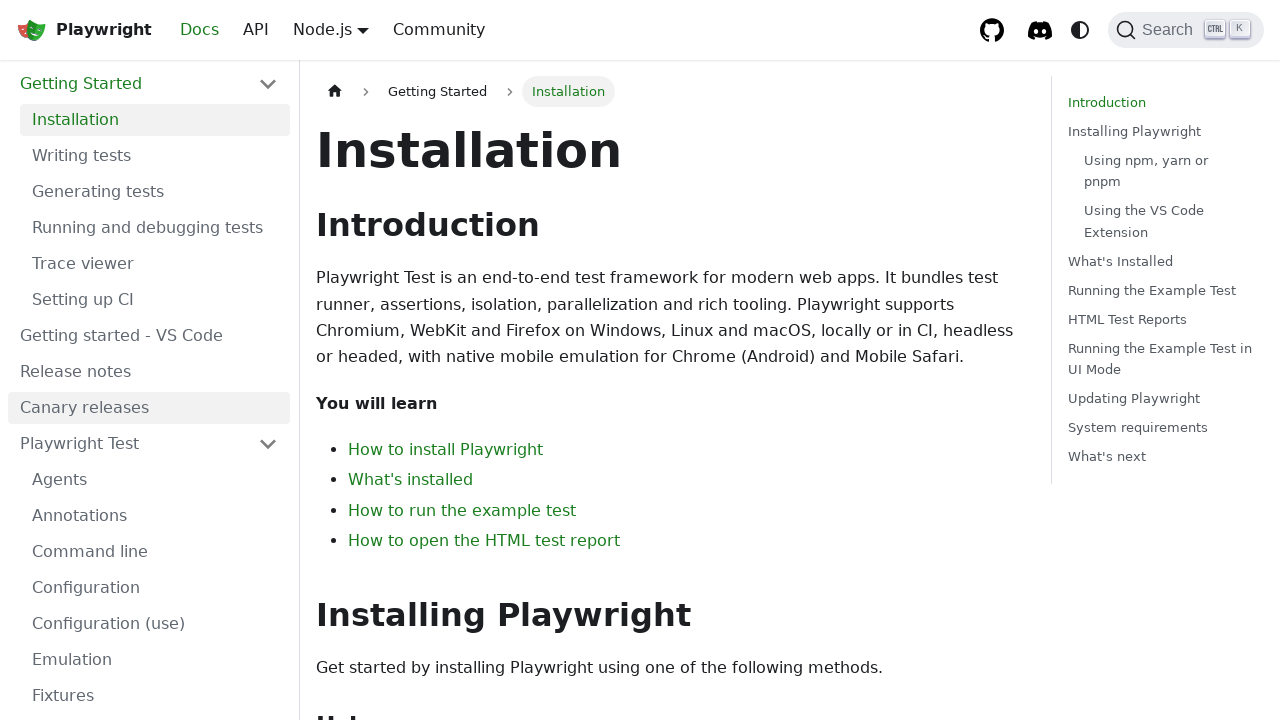

Verified navigation to intro page (URL contains 'intro')
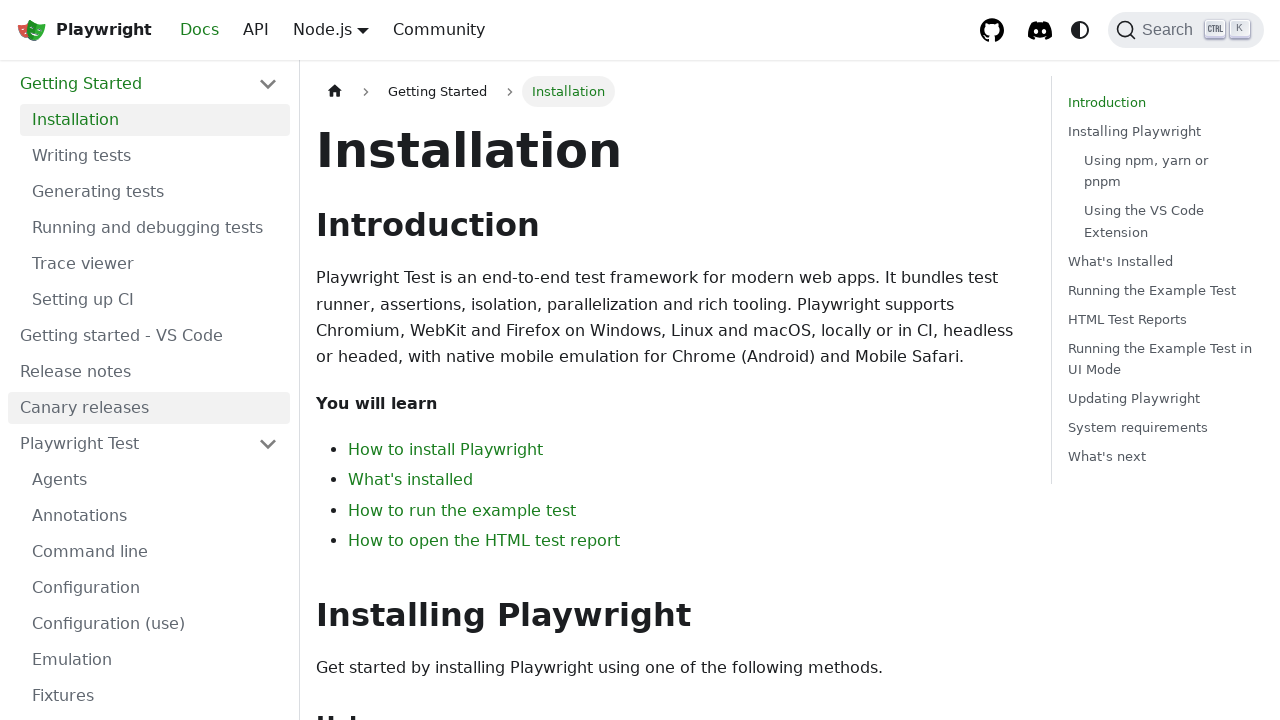

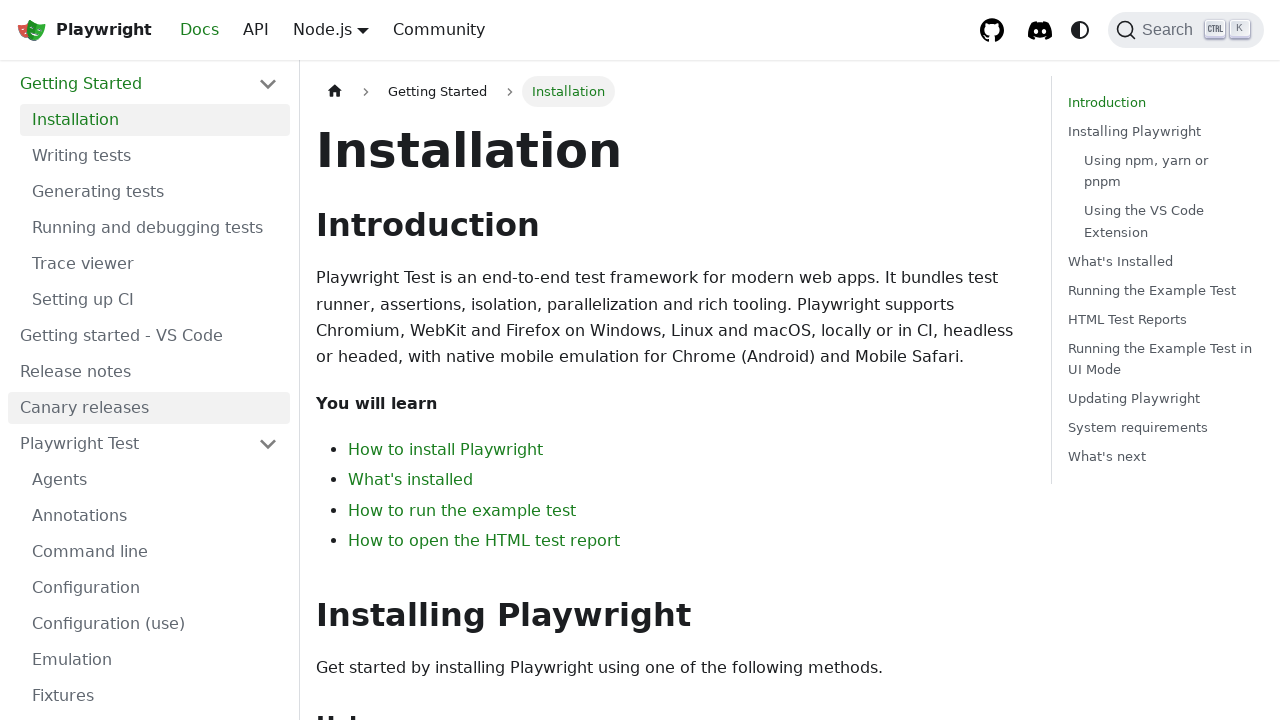